Navigates to the Selenium downloads page and clicks on a version link to initiate a file download

Starting URL: https://www.selenium.dev/downloads/

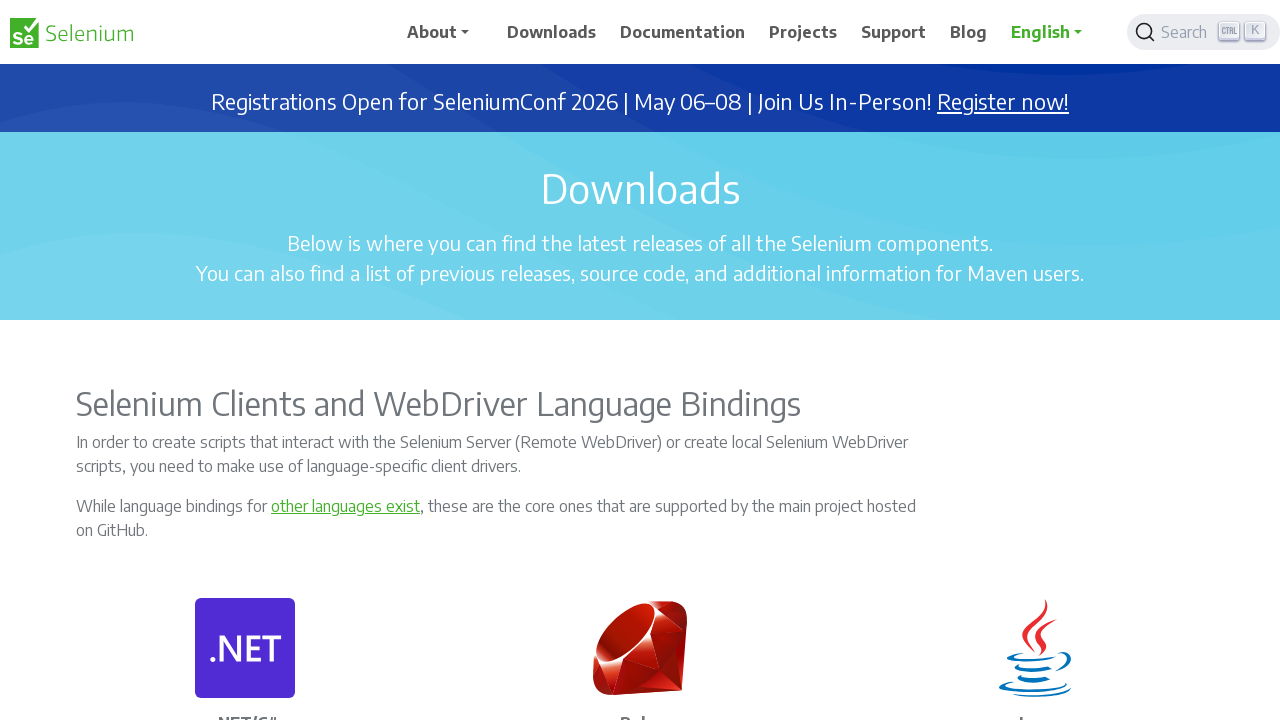

Set viewport size to 1920x1080
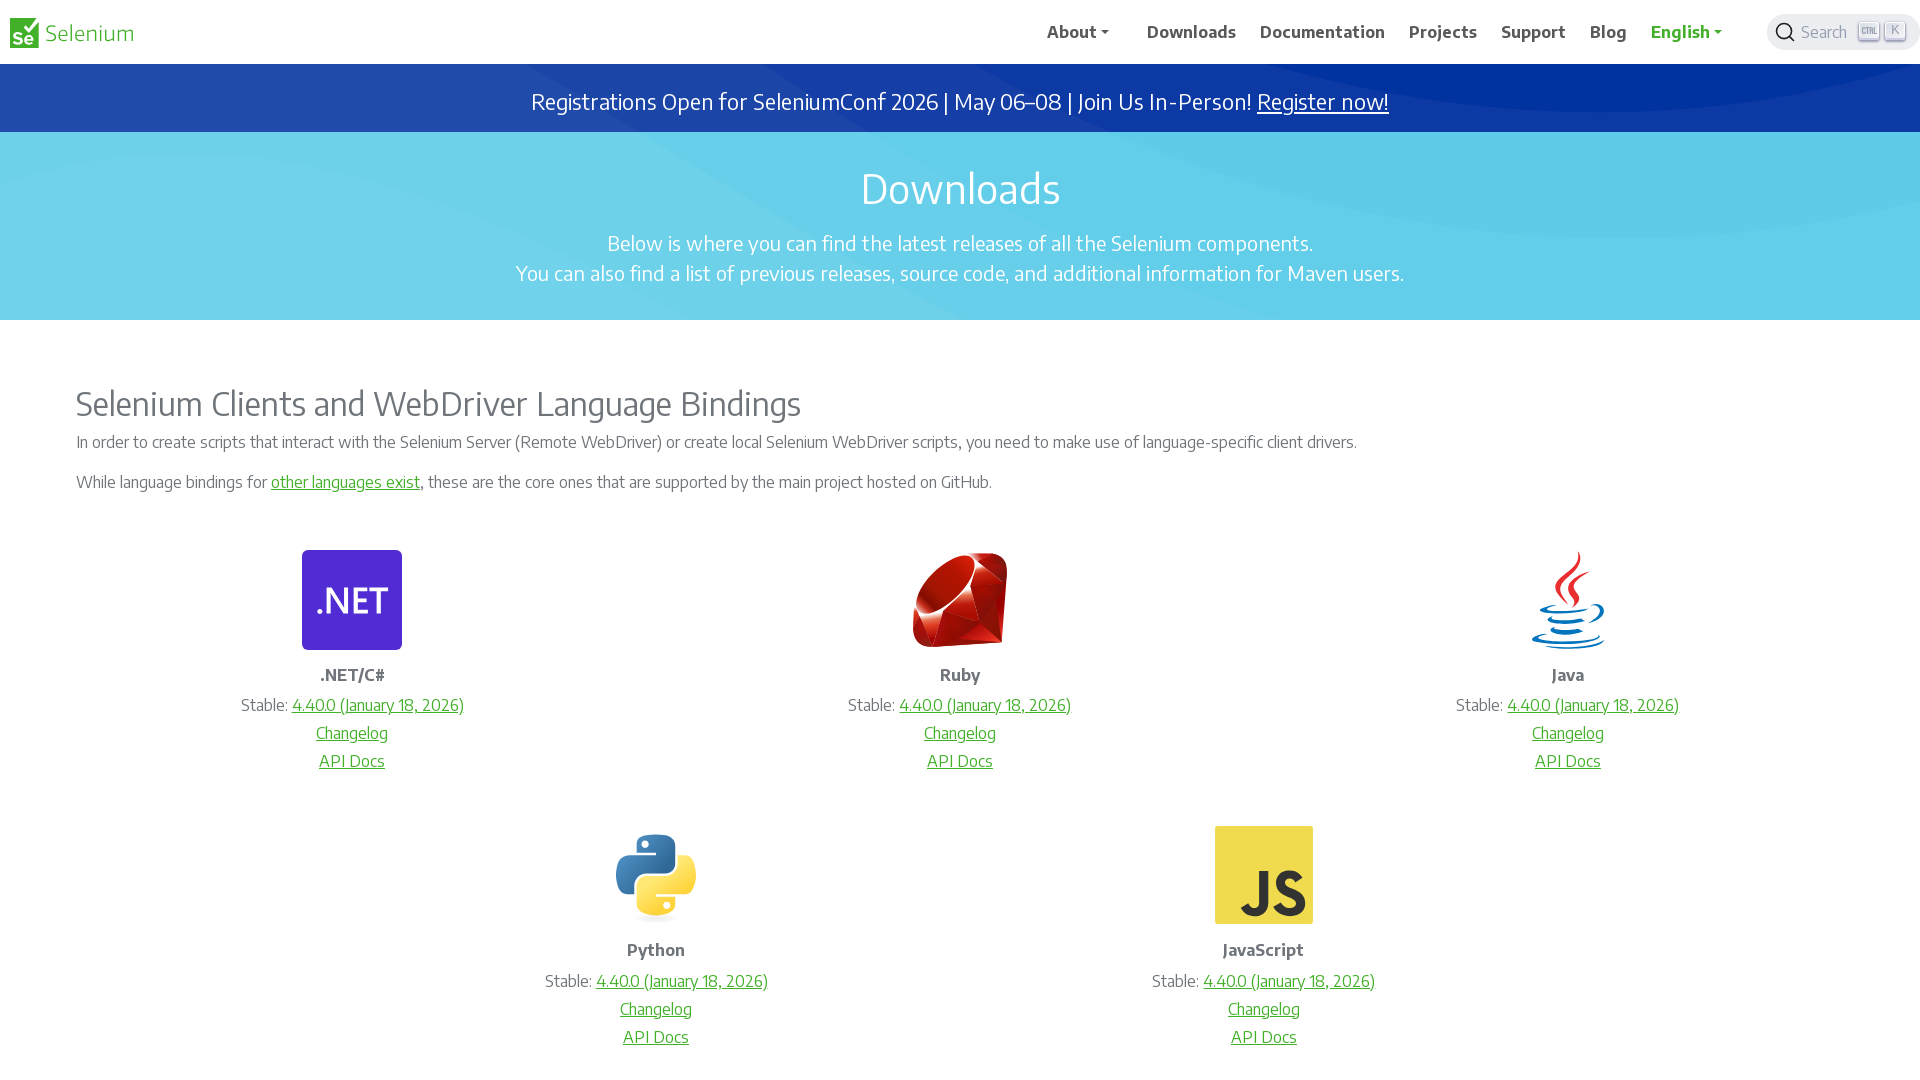

Download links loaded on Selenium downloads page
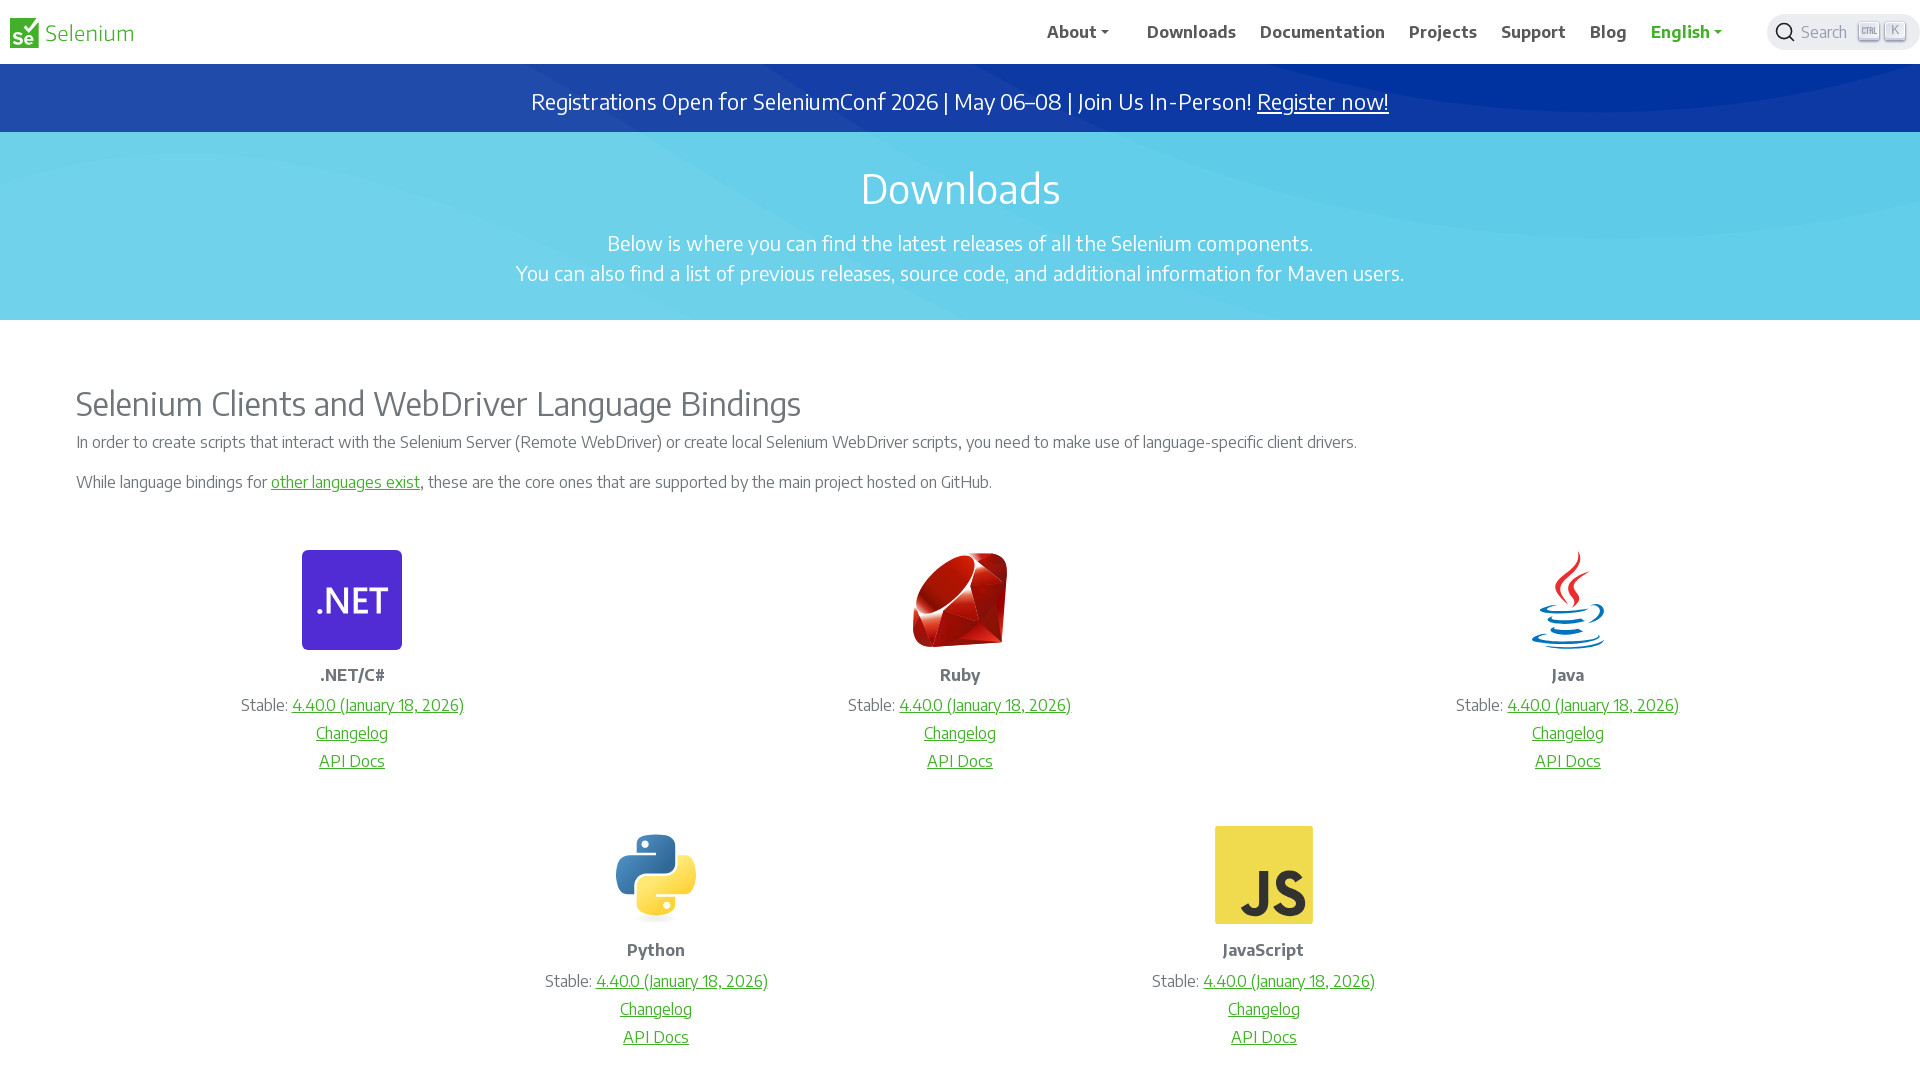

Clicked on Selenium Server download link to initiate file download at (1150, 541) on a[href*='selenium-server']
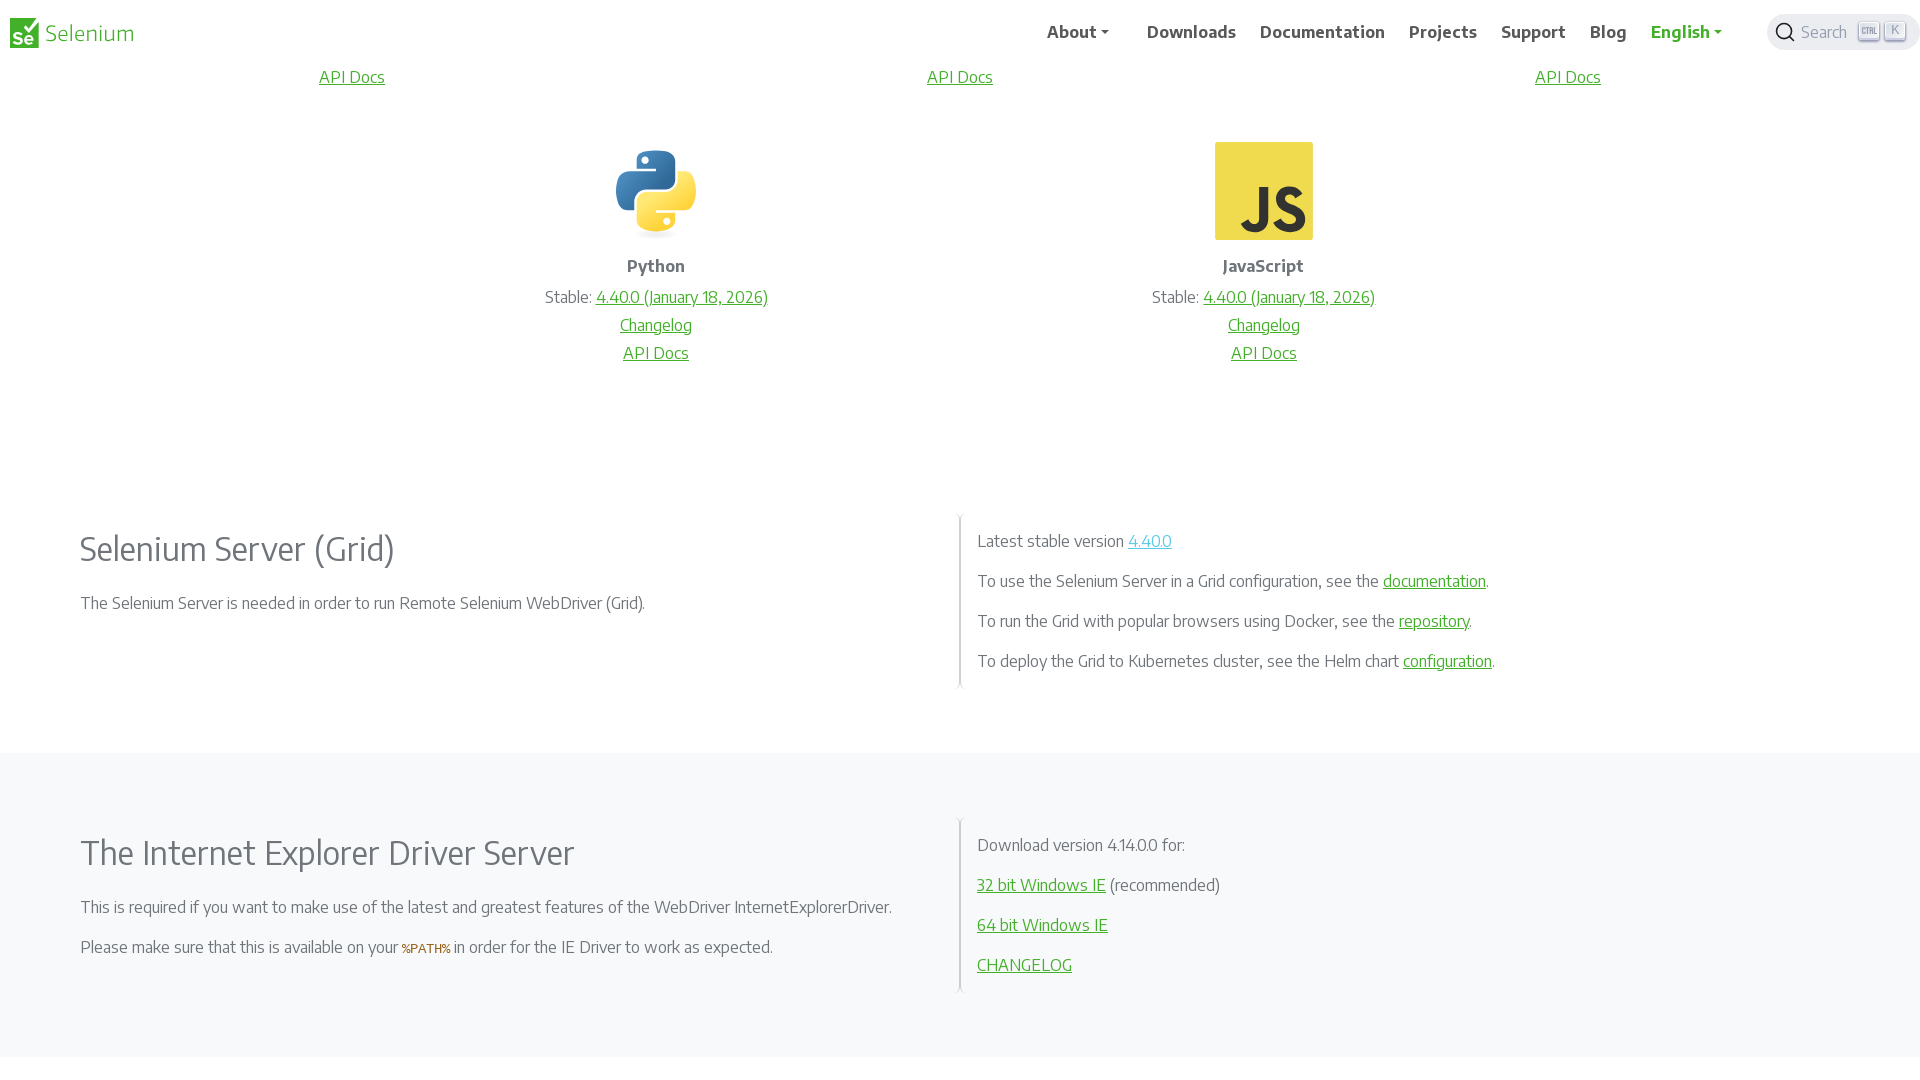

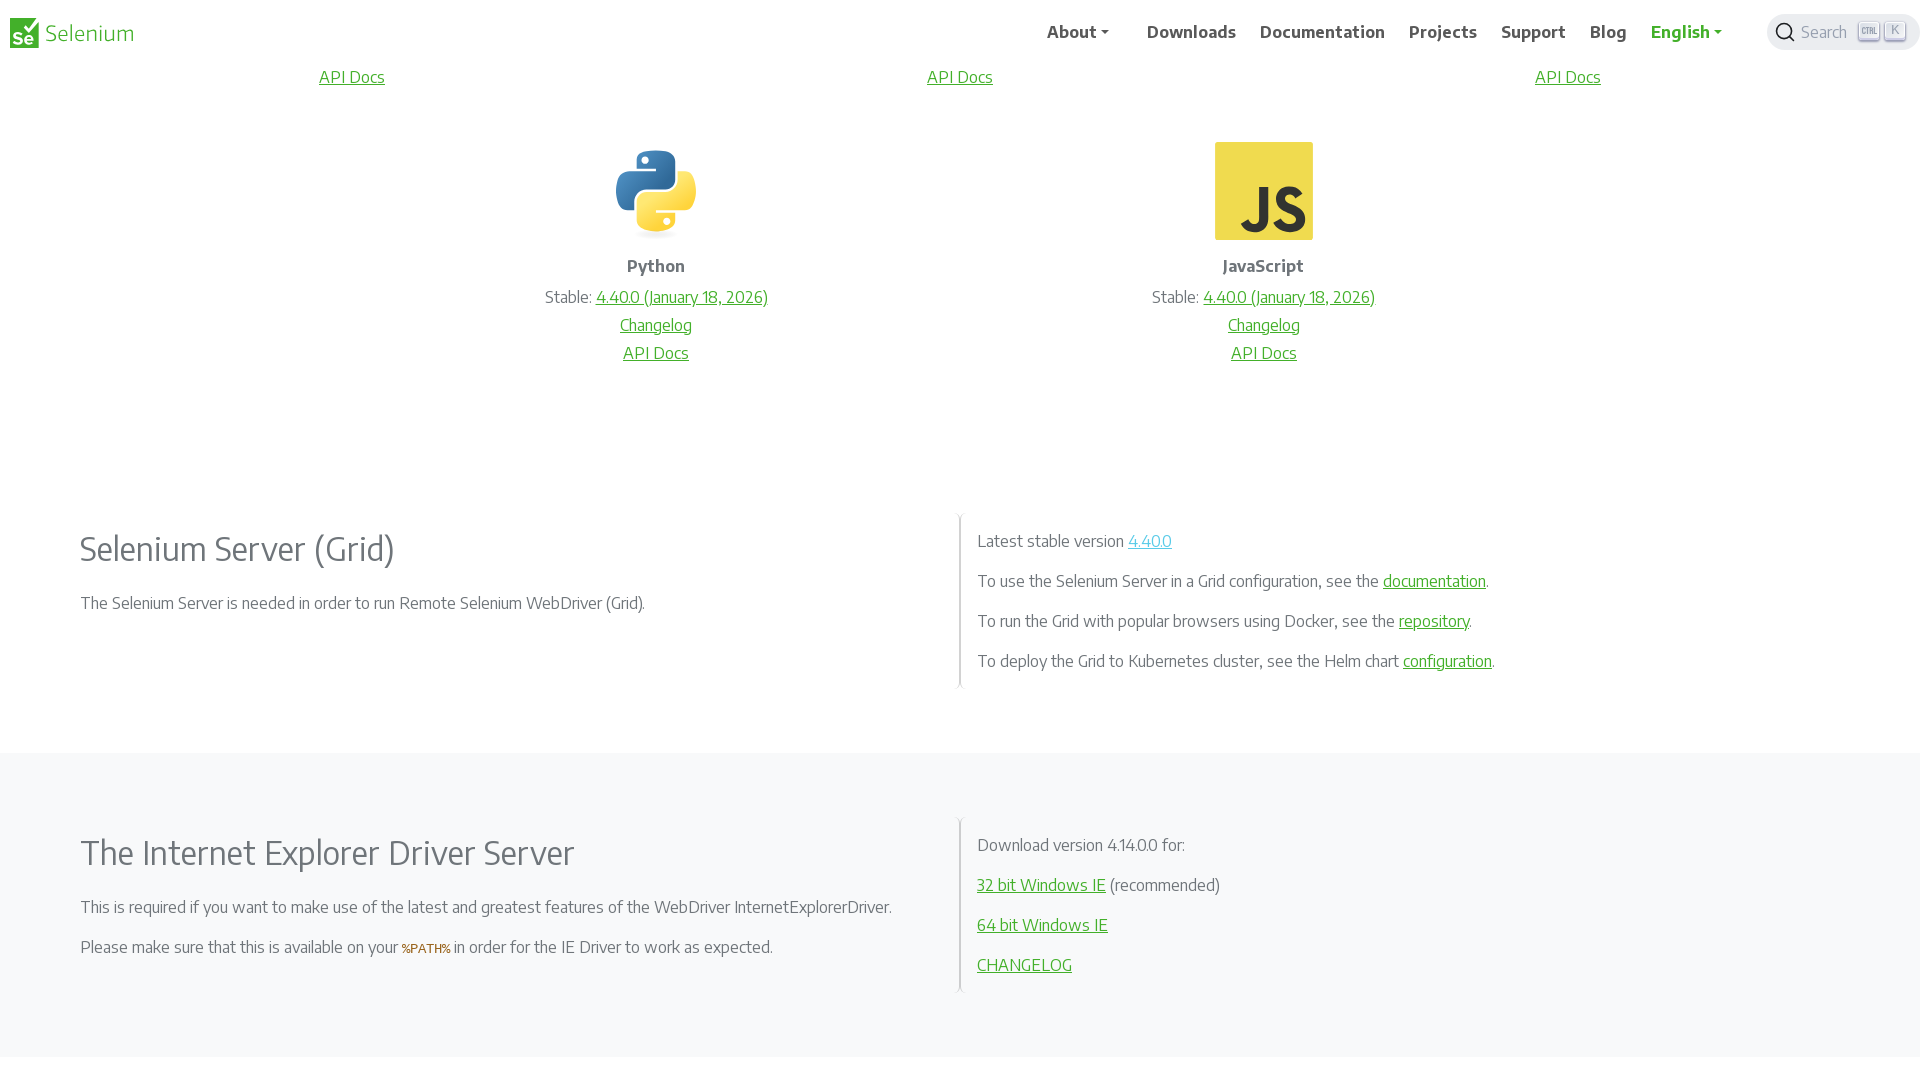